Tests simple left-click functionality on a button element on the DemoQA buttons page

Starting URL: https://demoqa.com/buttons

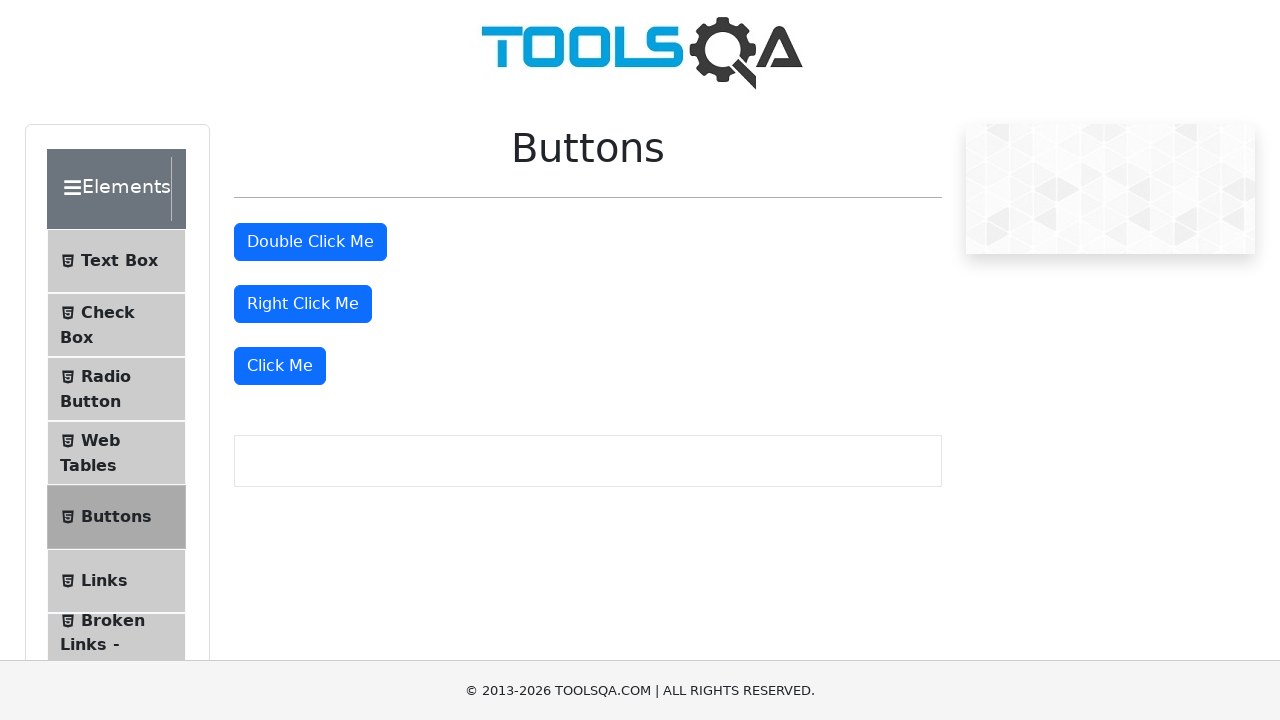

Clicked the 'Click Me' button (simple left-click) on DemoQA buttons page at (280, 366) on xpath=//button[text()='Click Me' and not(@id='doubleClickBtn') and not(@id='righ
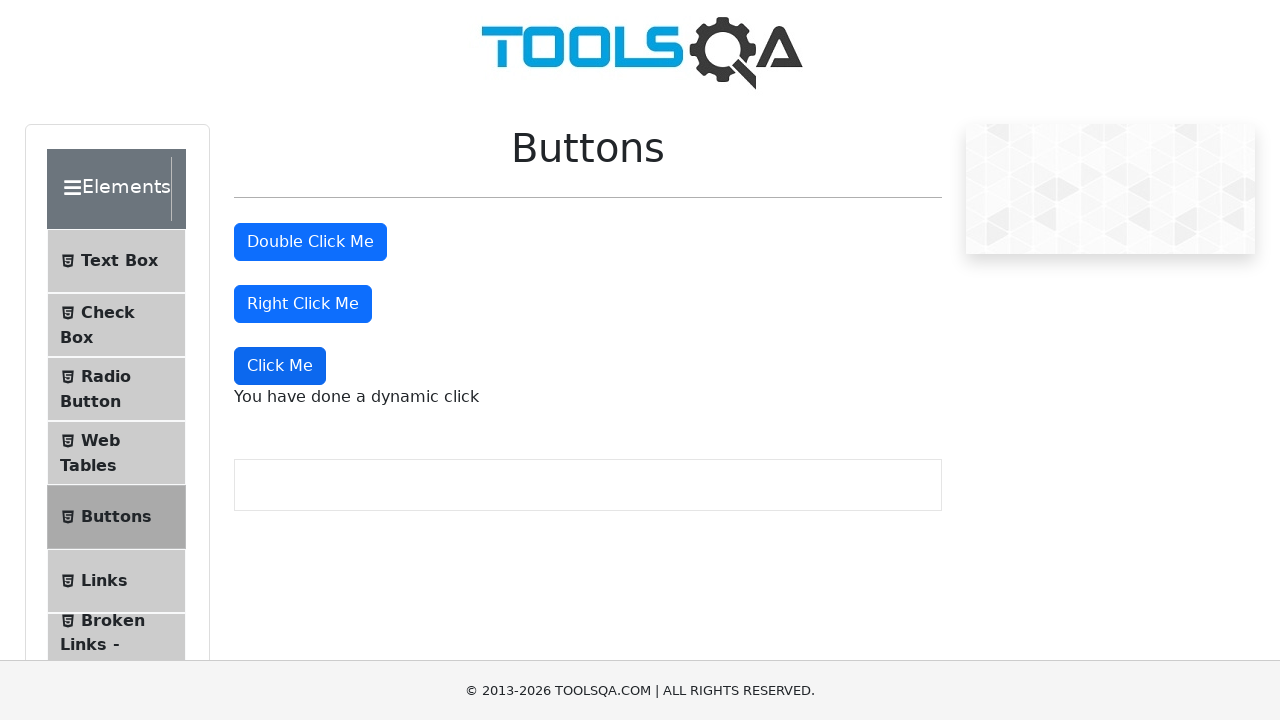

Verified that the dynamic click message appeared
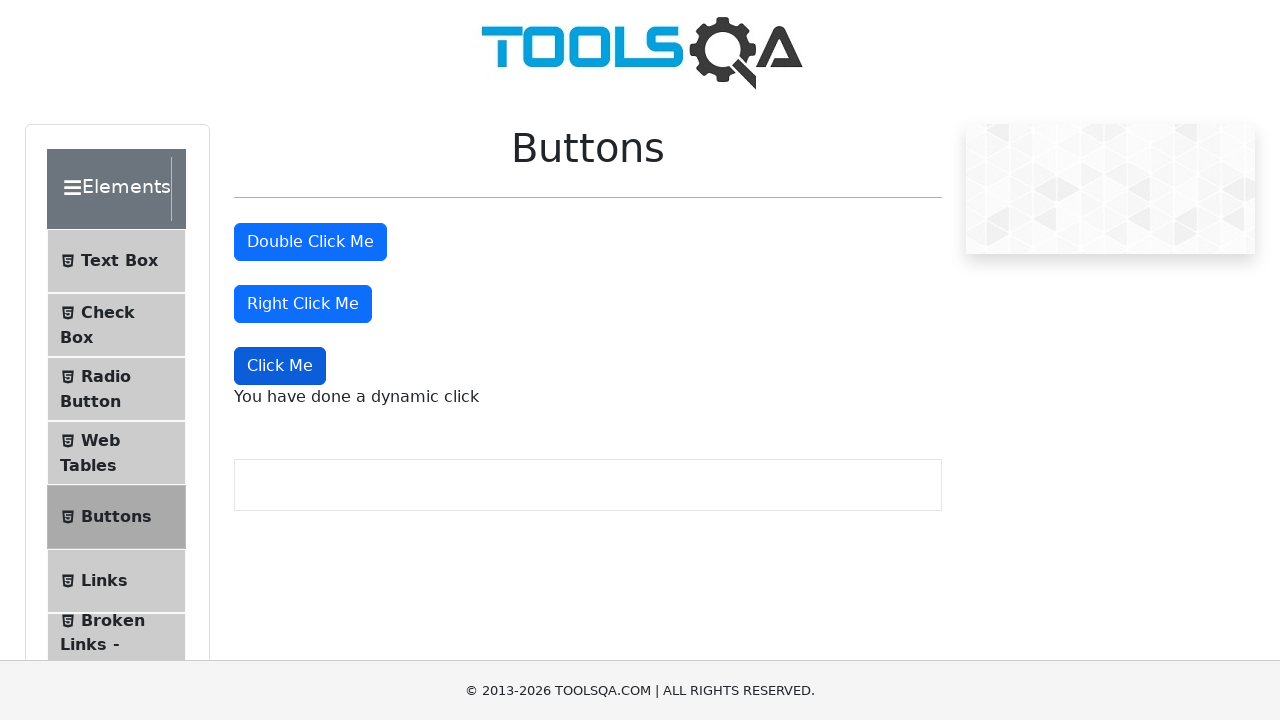

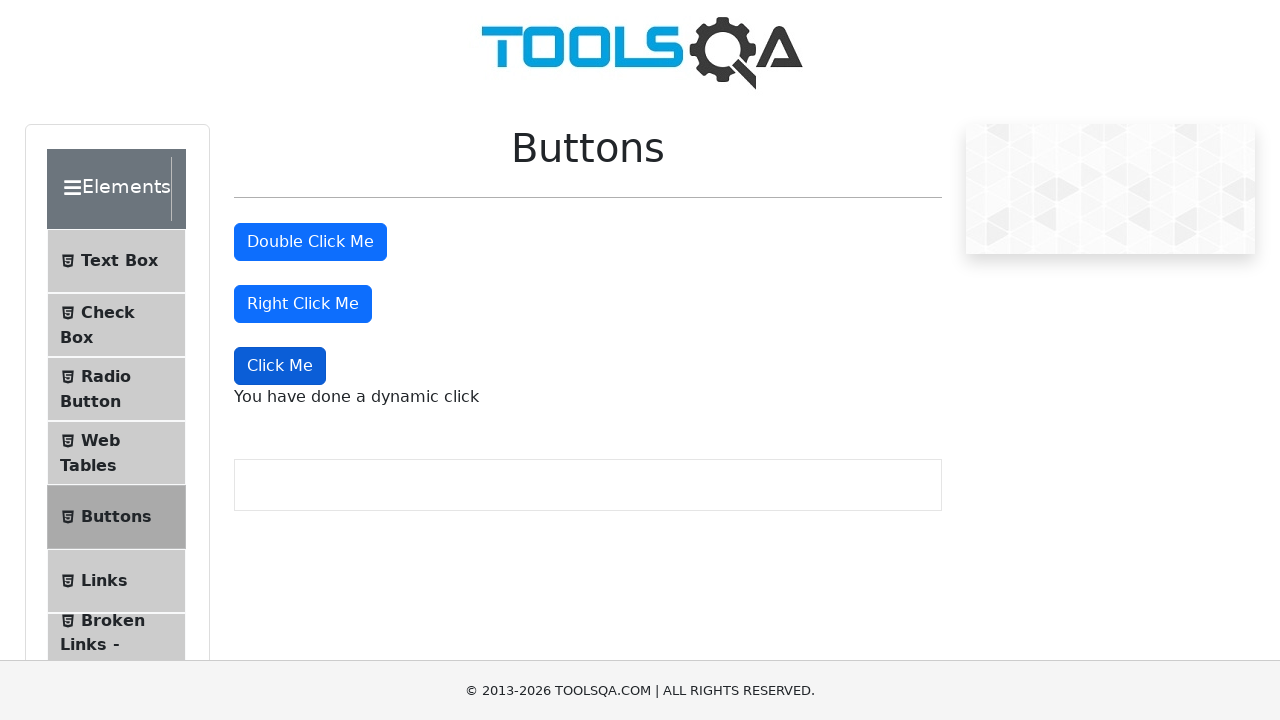